Tests state dropdown selection by selecting Illinois, Virginia, and California sequentially, then verifies California is the final selected option

Starting URL: https://practice.cydeo.com/dropdown

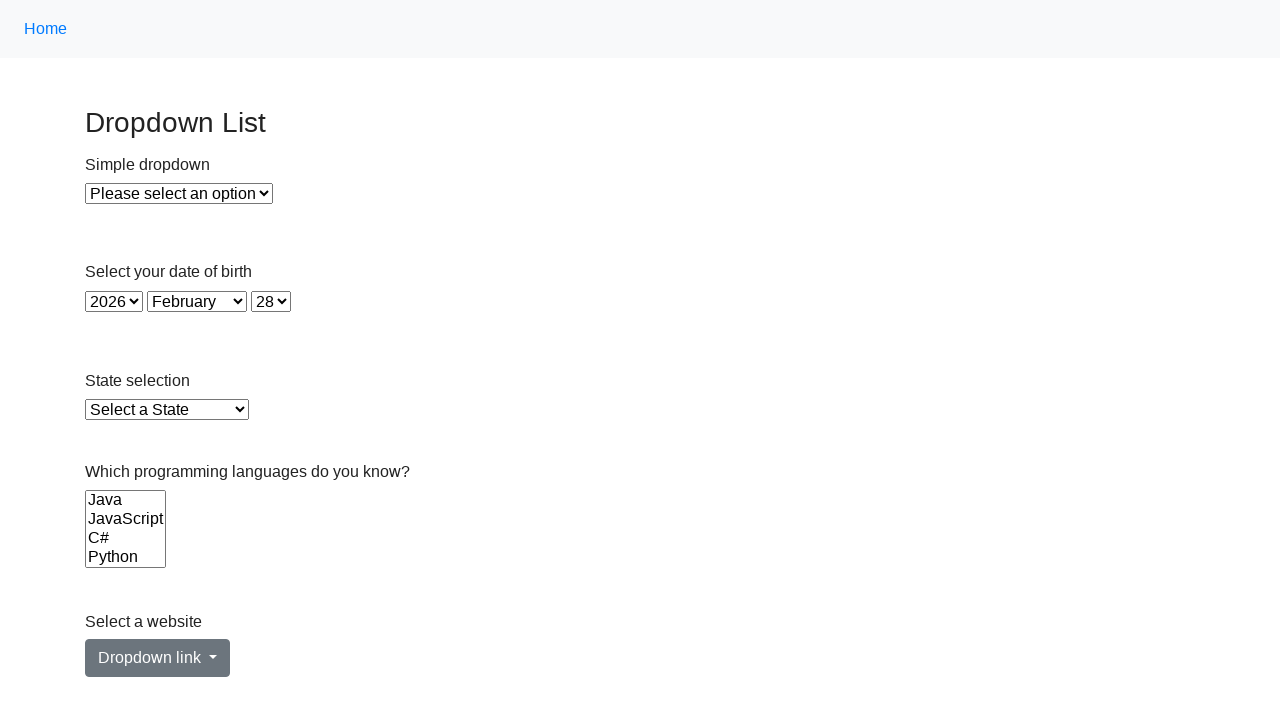

Selected Illinois from state dropdown by visible text on select#state
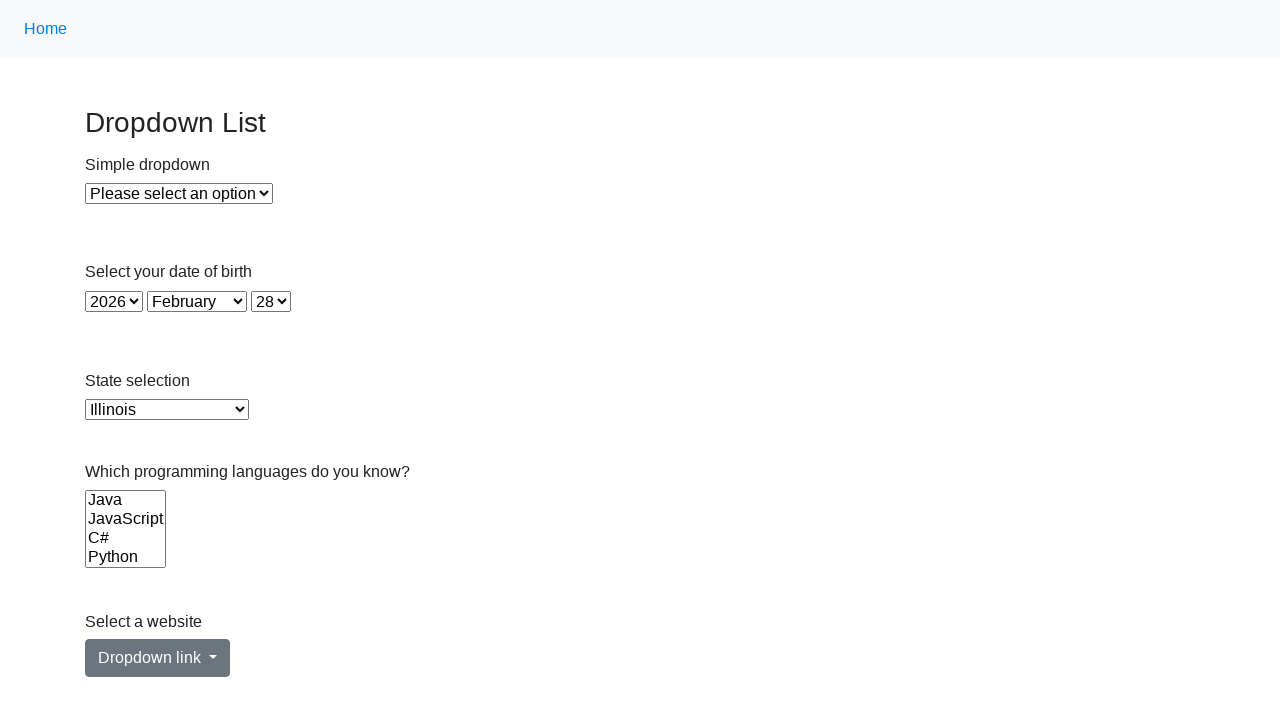

Selected Virginia from state dropdown by value on select#state
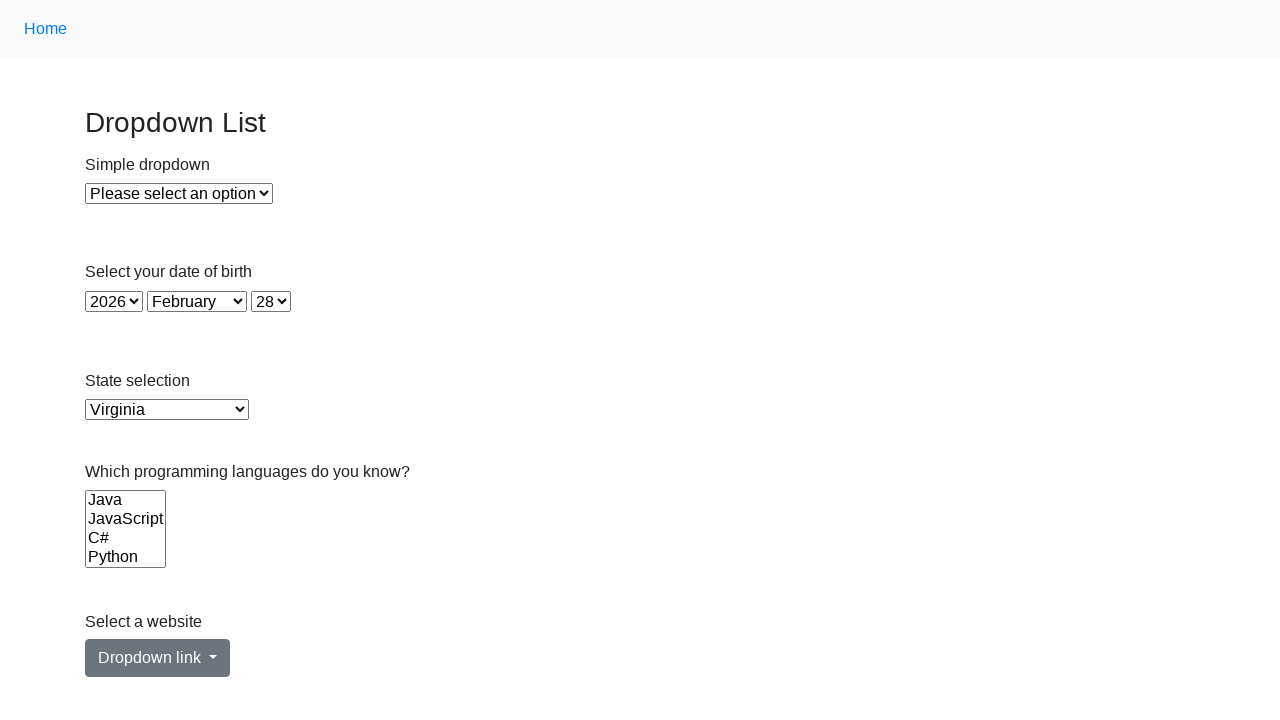

Selected California from state dropdown by index 5 on select#state
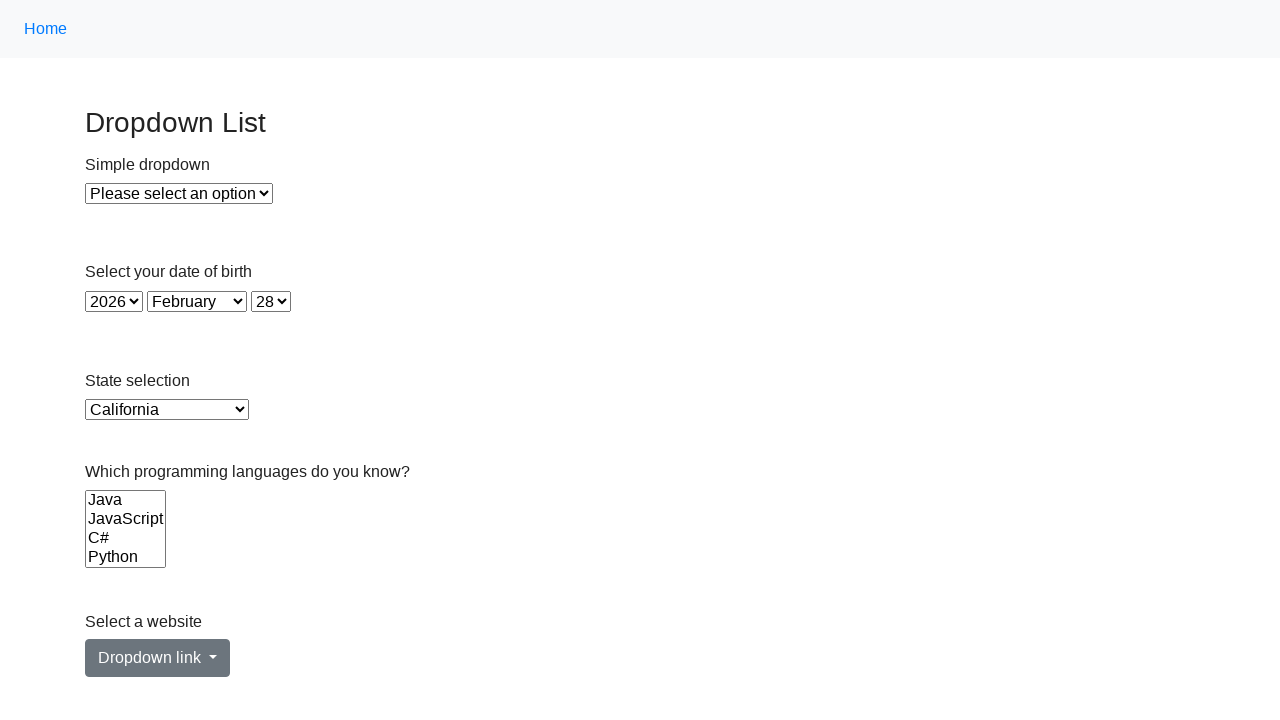

Retrieved selected option value from state dropdown
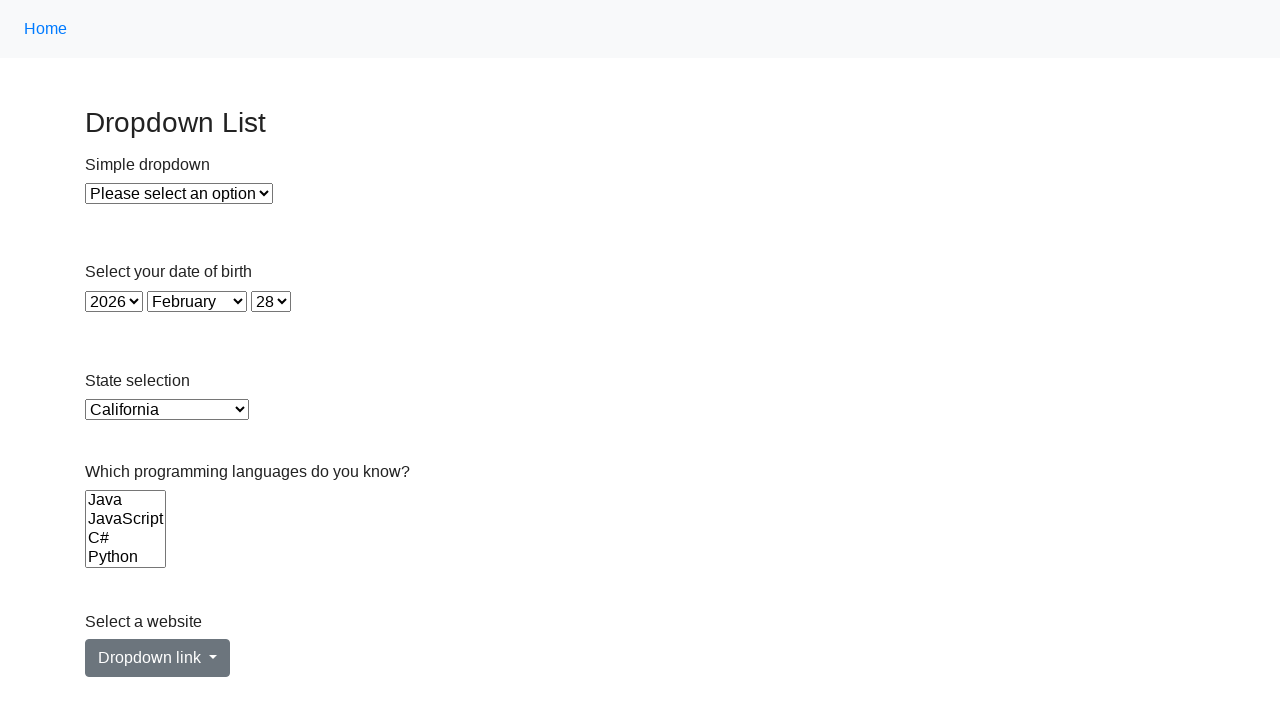

Verified California is the final selected option
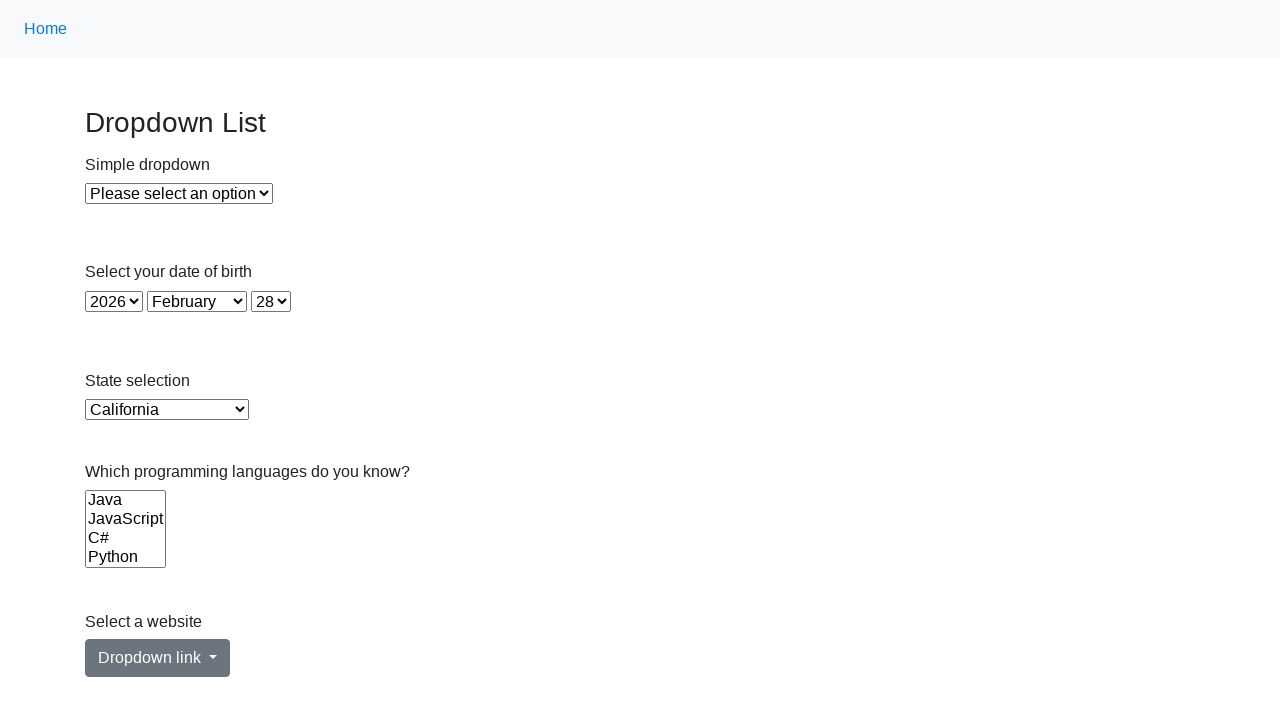

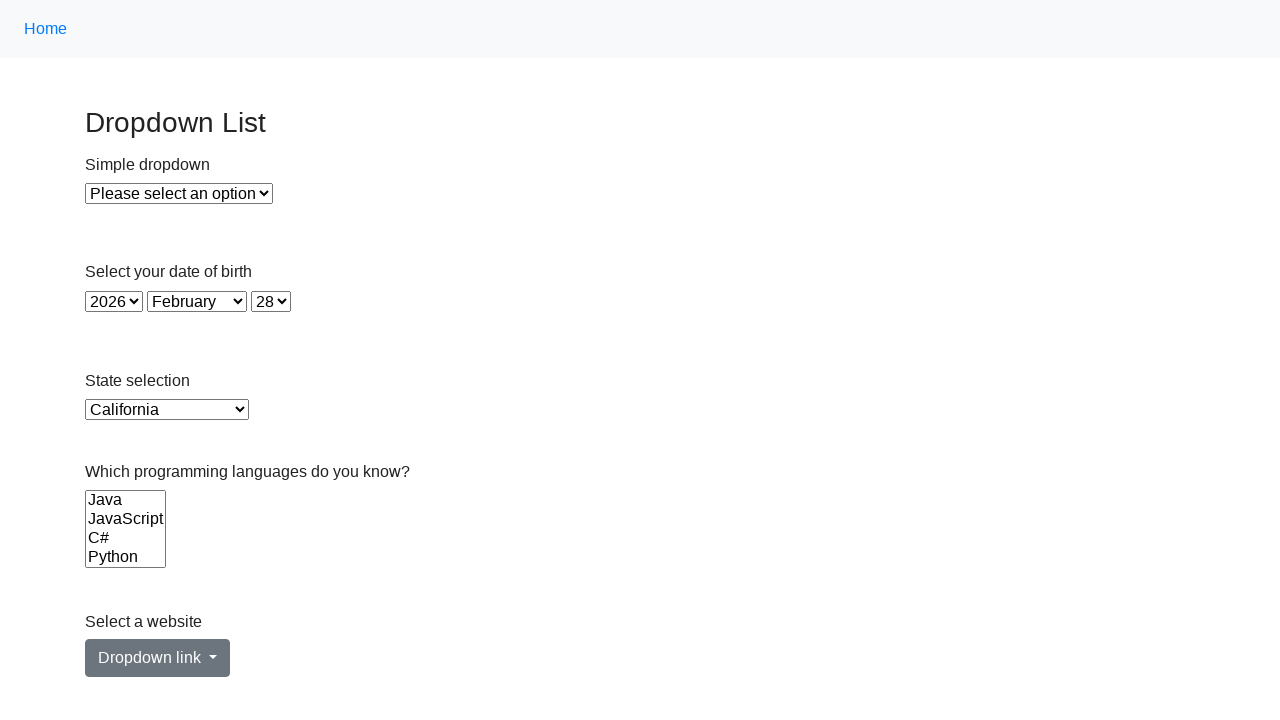